Tests browser tab switching functionality by clicking a button that opens a new tab, iterating through all window handles, and then switching back to the original window.

Starting URL: https://formy-project.herokuapp.com/switch-window

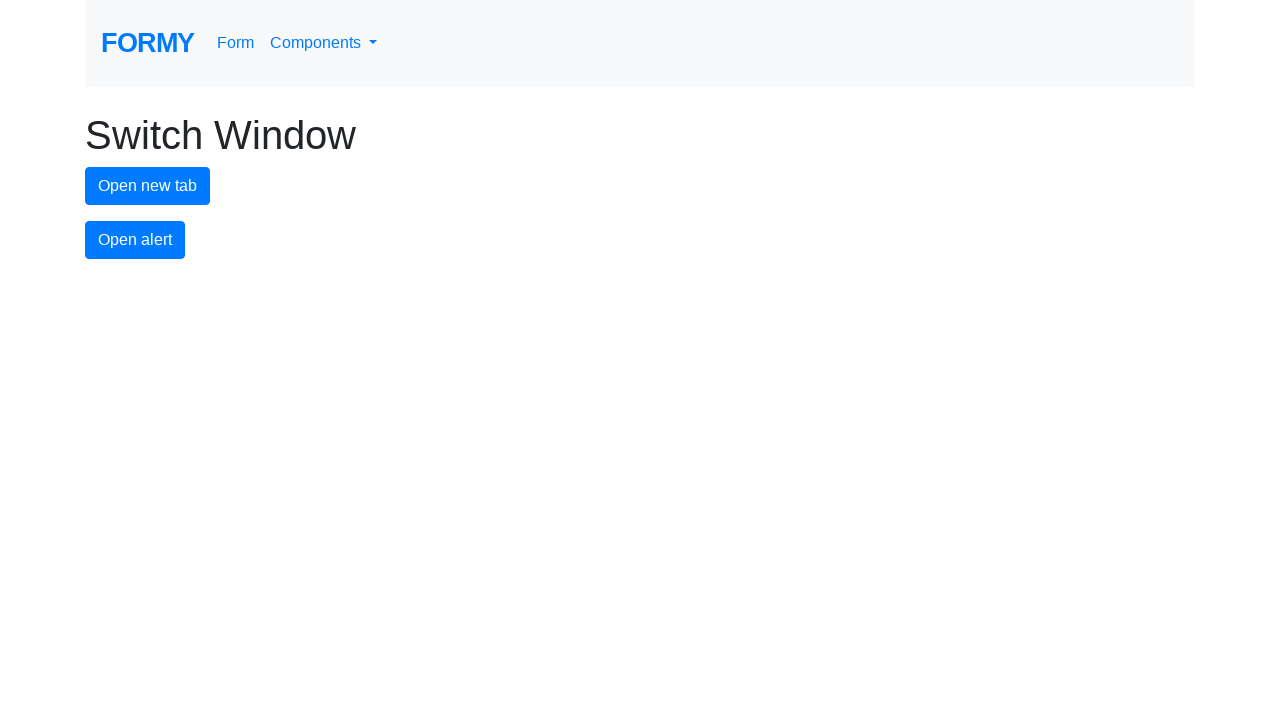

Clicked button to open a new tab at (148, 186) on #new-tab-button
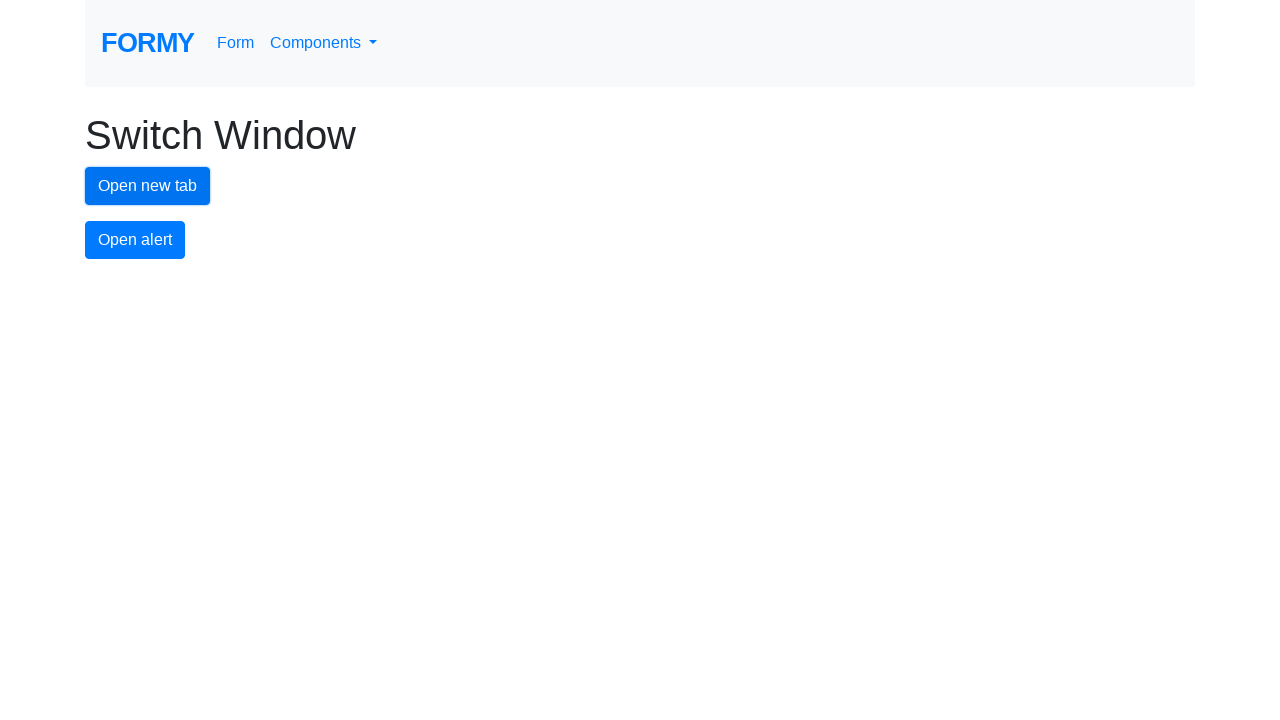

Waited for new tab to open
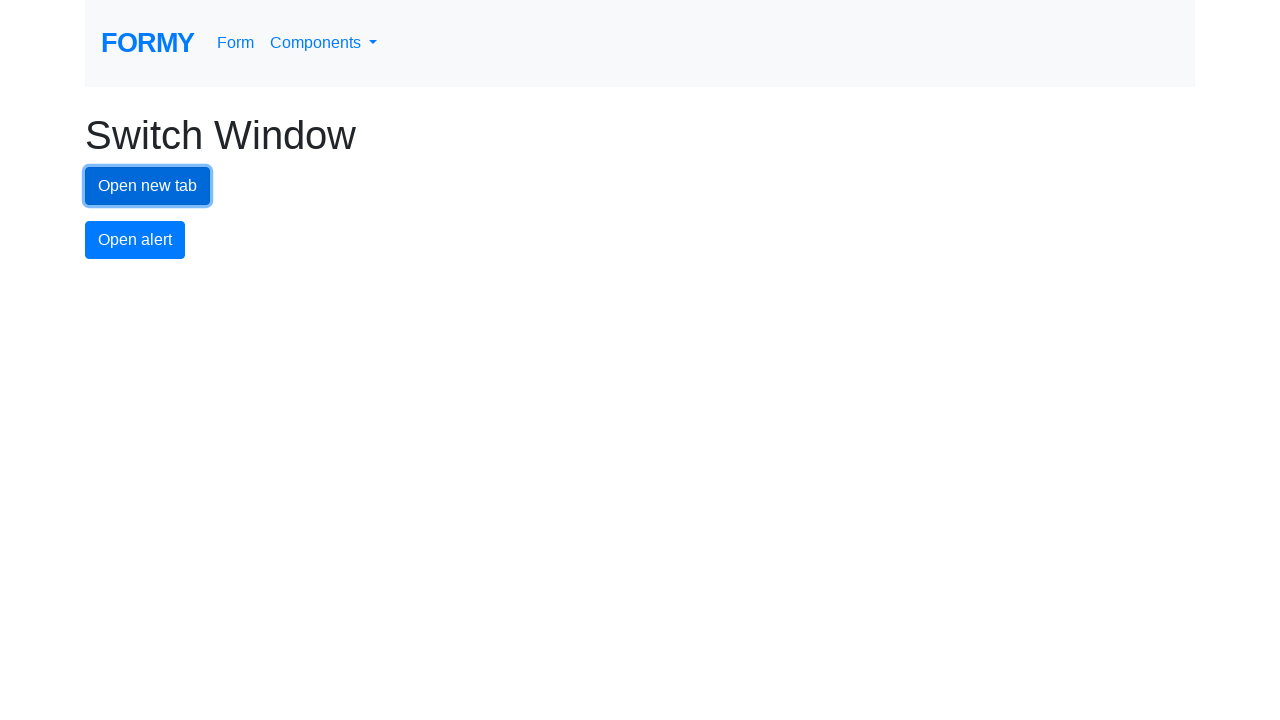

Retrieved all pages from context
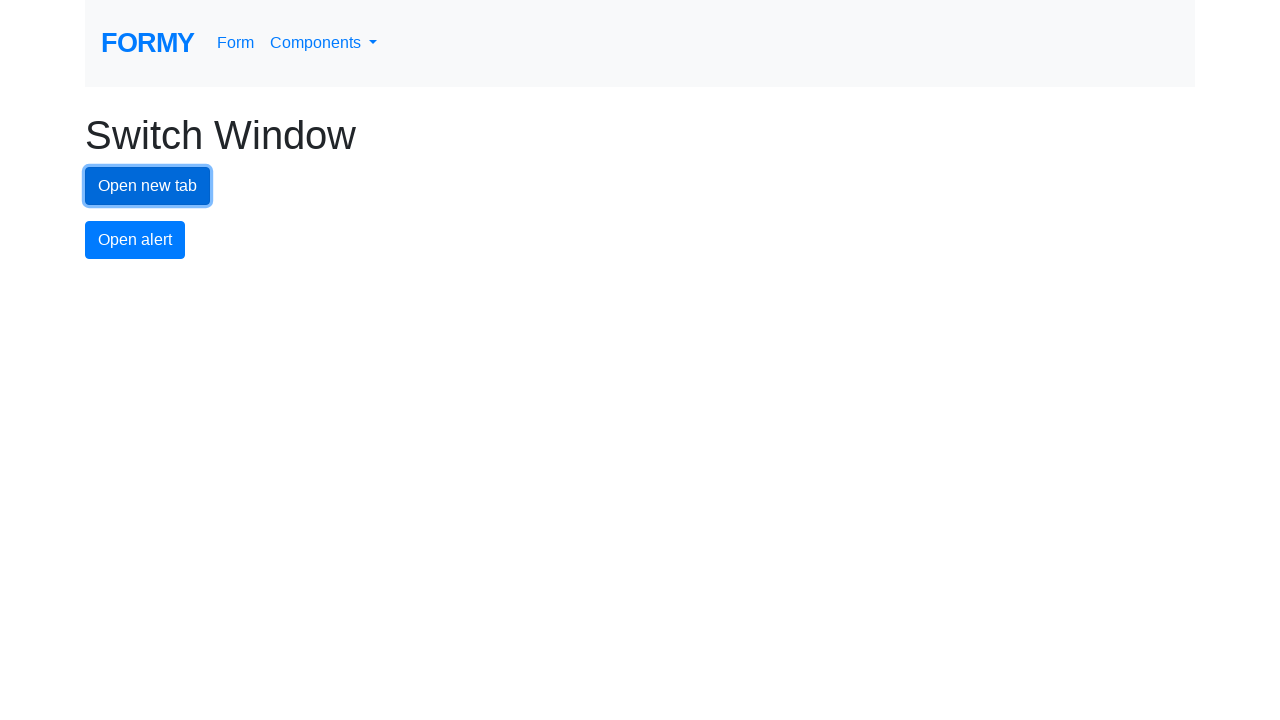

Brought tab to front
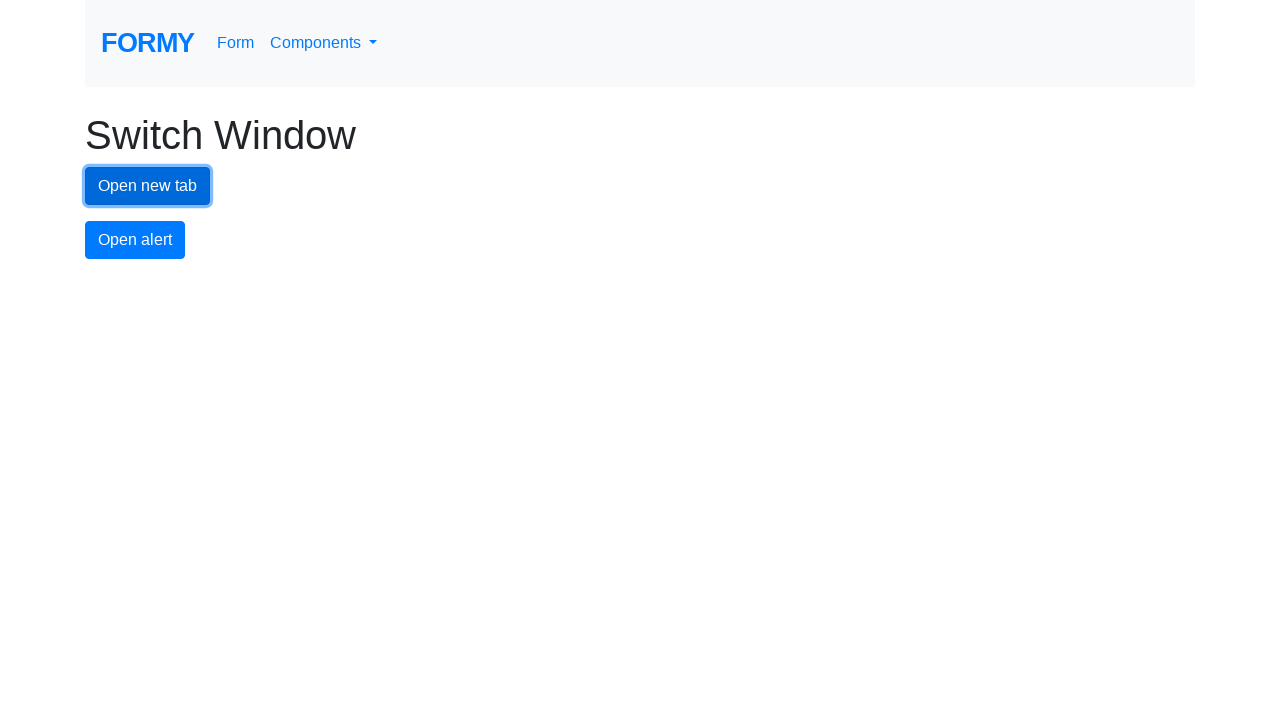

Waited for tab to load
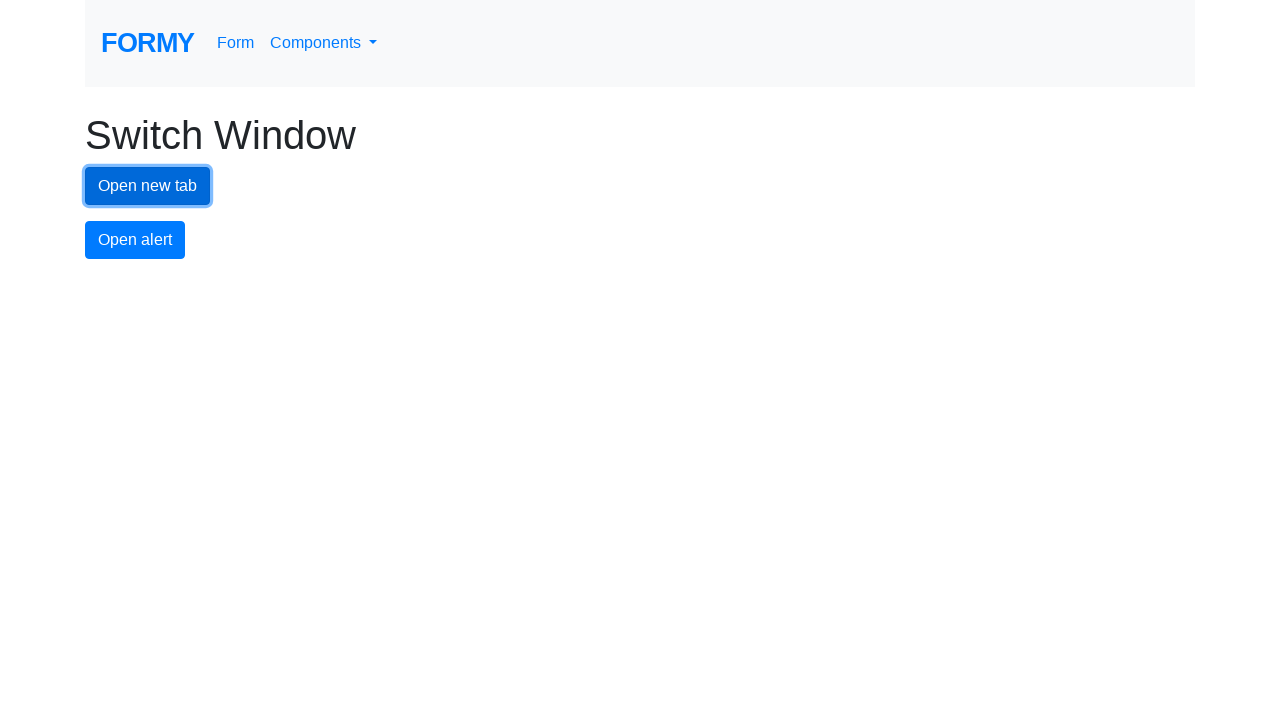

Brought tab to front
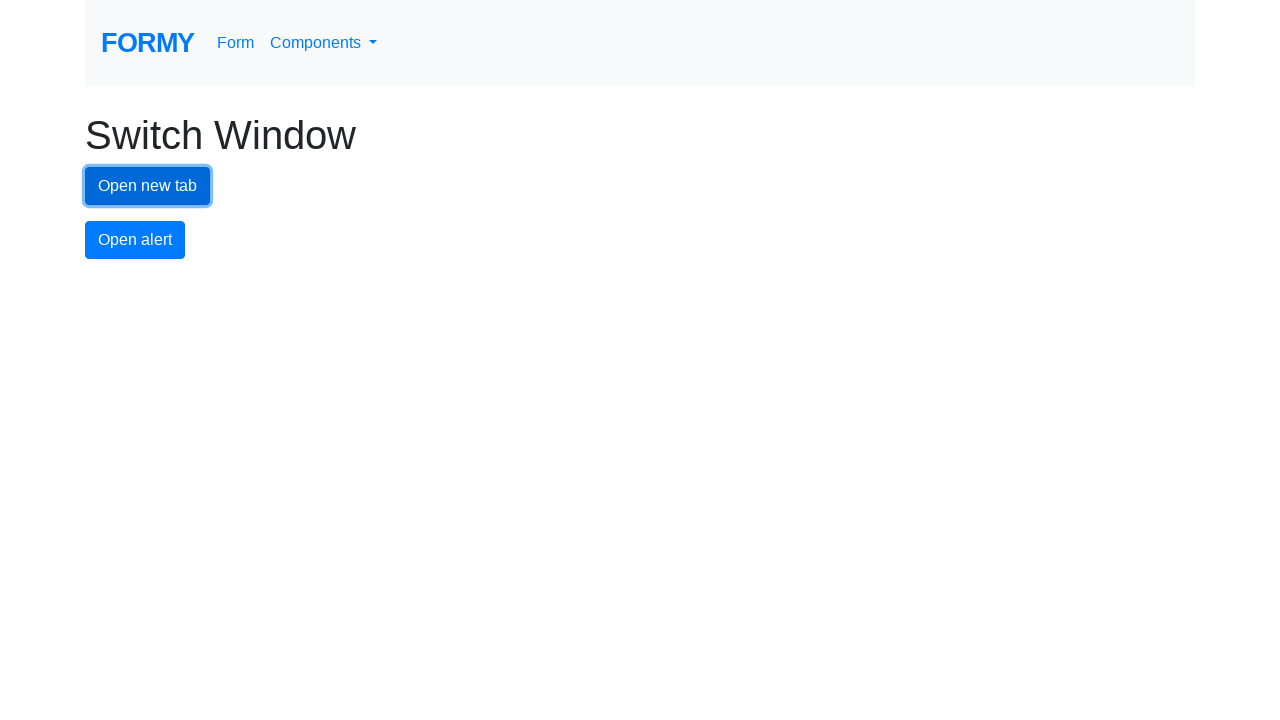

Waited for tab to load
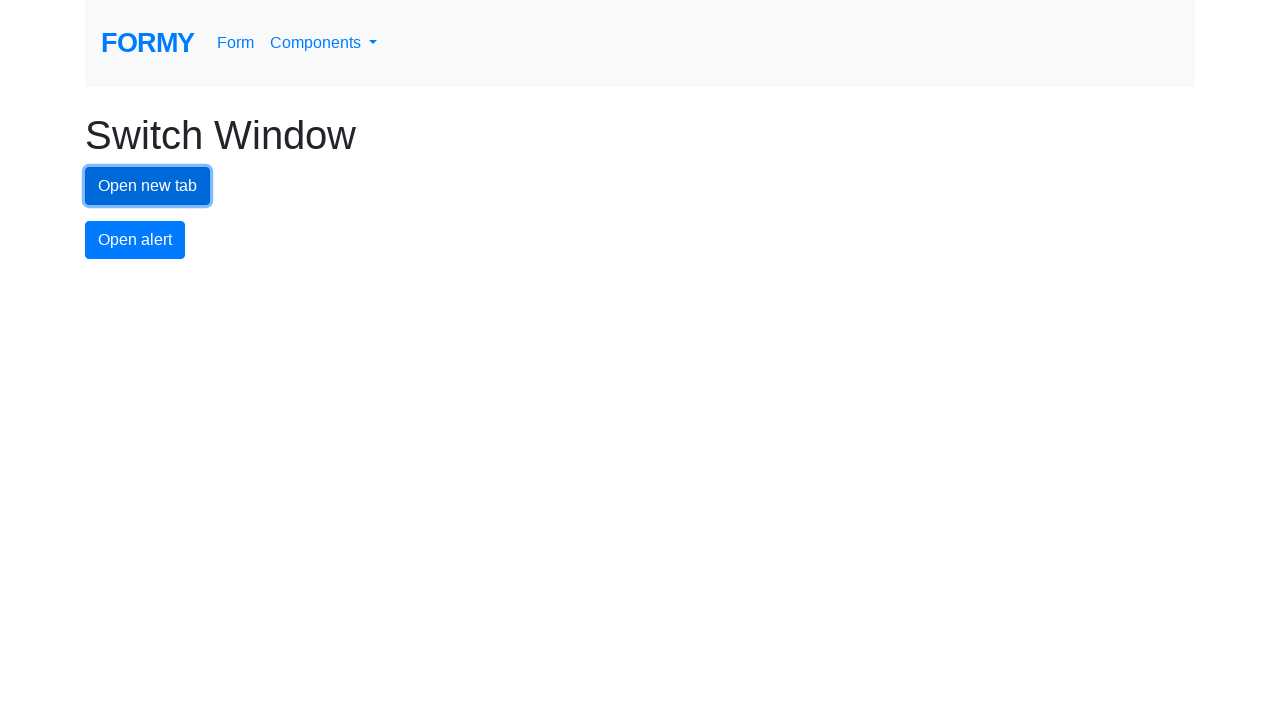

Switched back to original tab
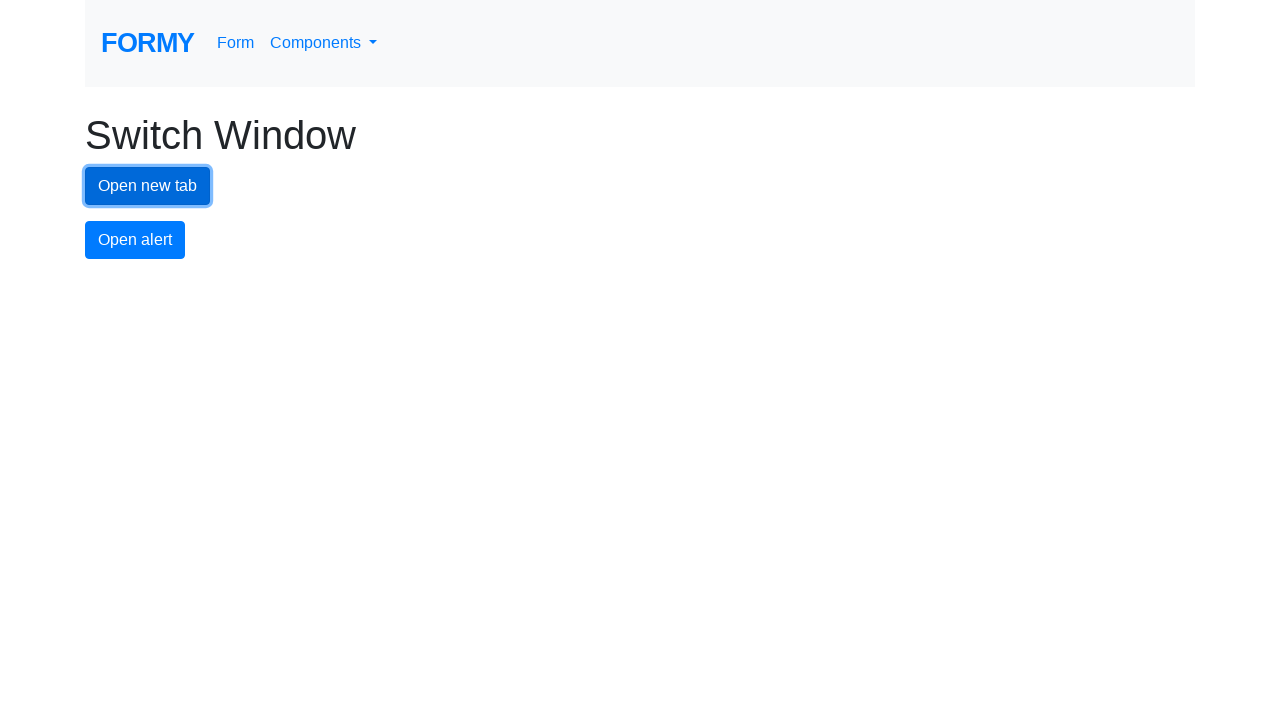

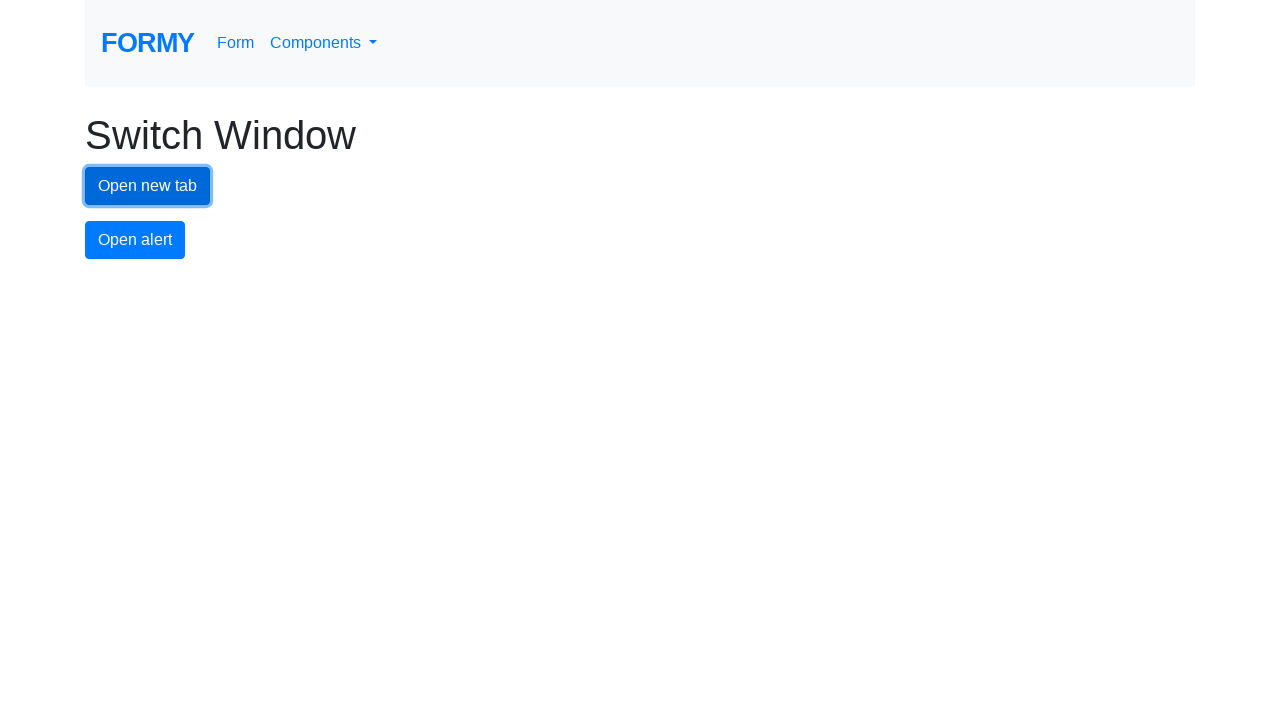